Tests search functionality with an invalid random string that should return no results

Starting URL: https://www.motoworldnepal.com/

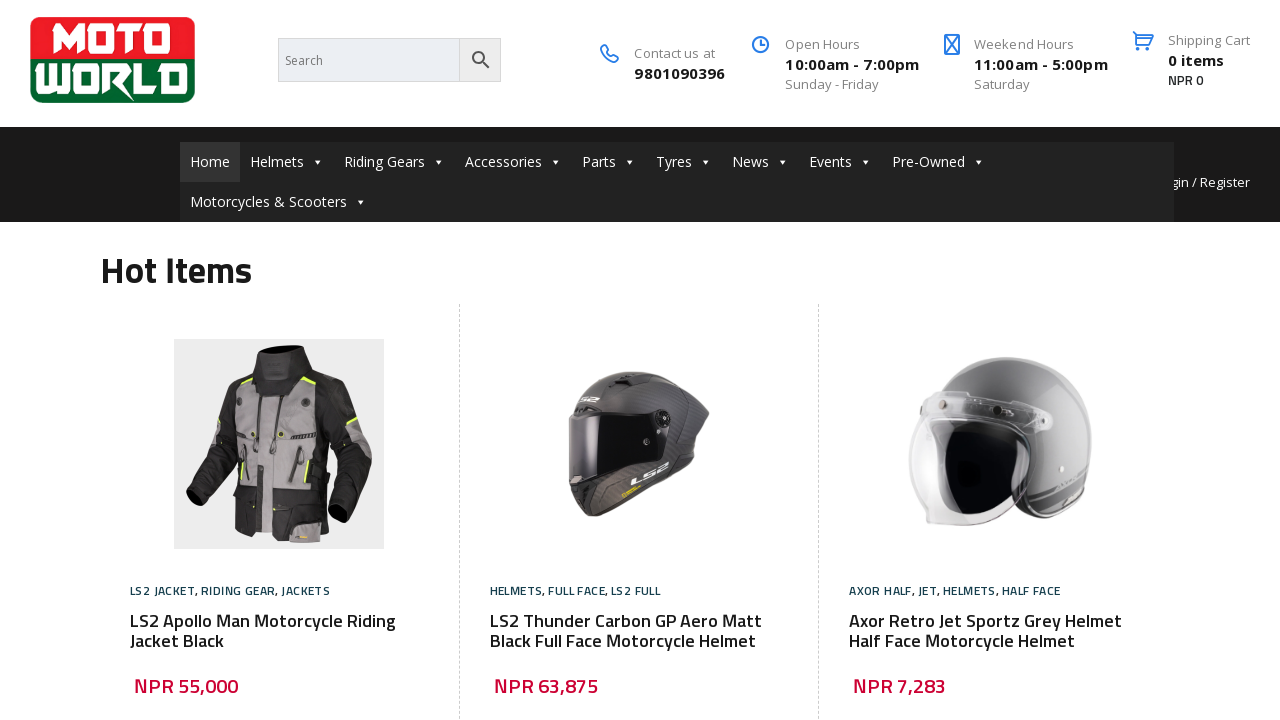

Filled search input with invalid random string 'xyzqwerty12345invalid' on input[type='search'], input[name='search'], input[placeholder*='Search'], .searc
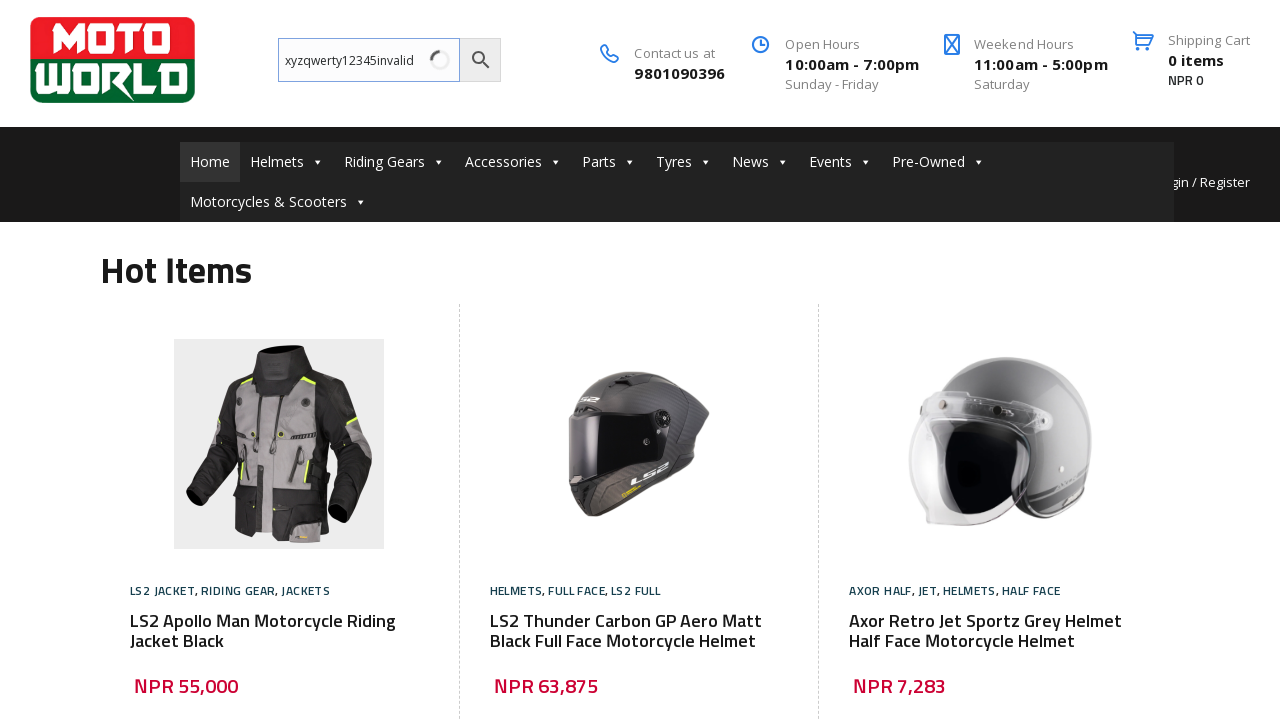

Pressed Enter to submit search query
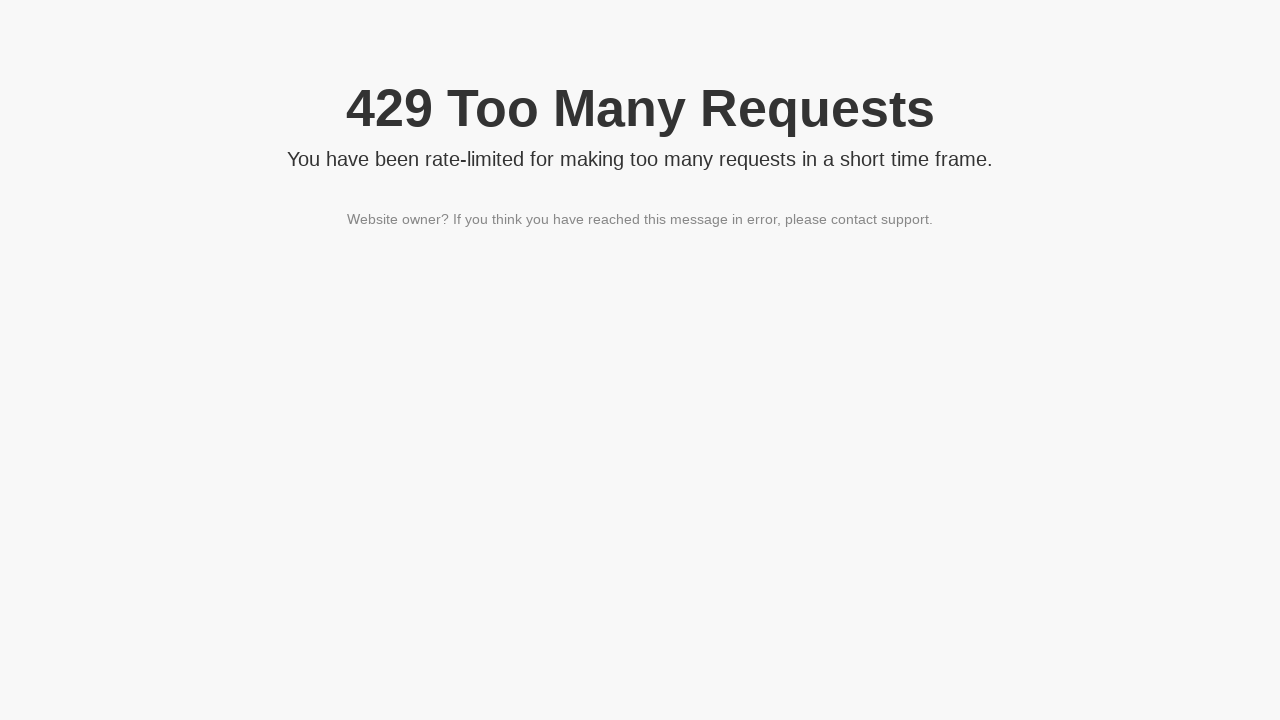

Search results page loaded with network idle state
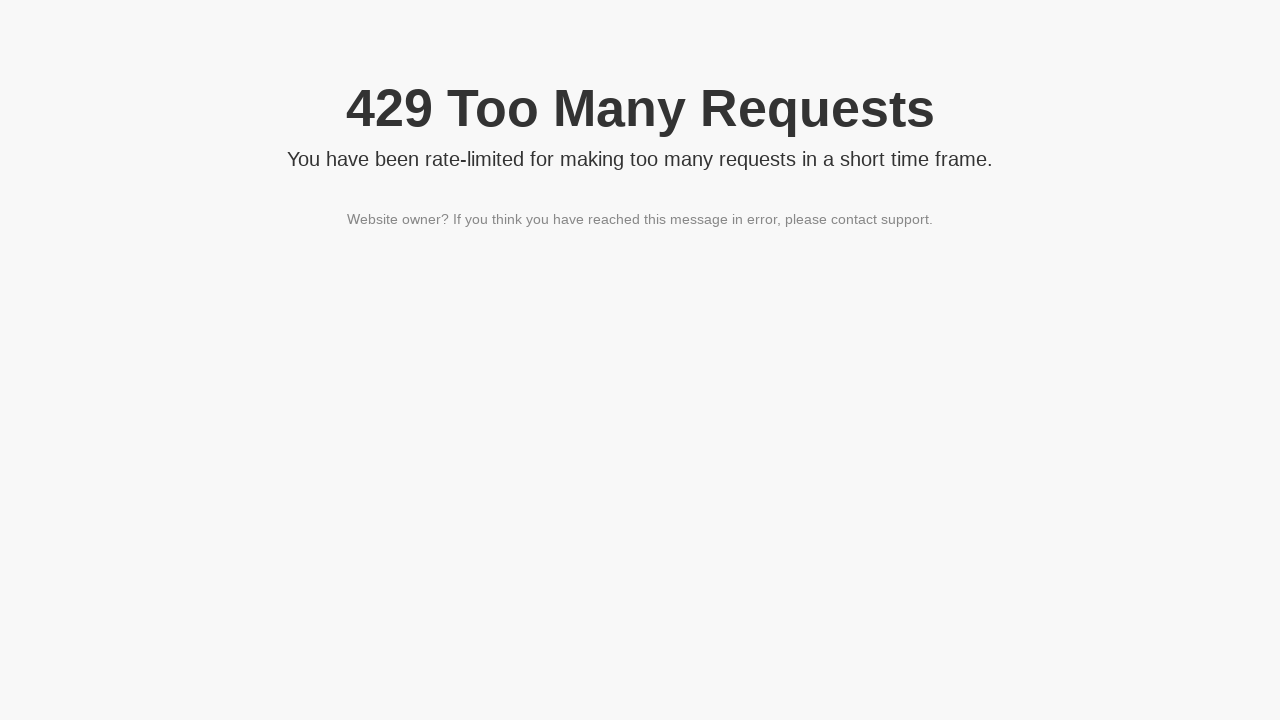

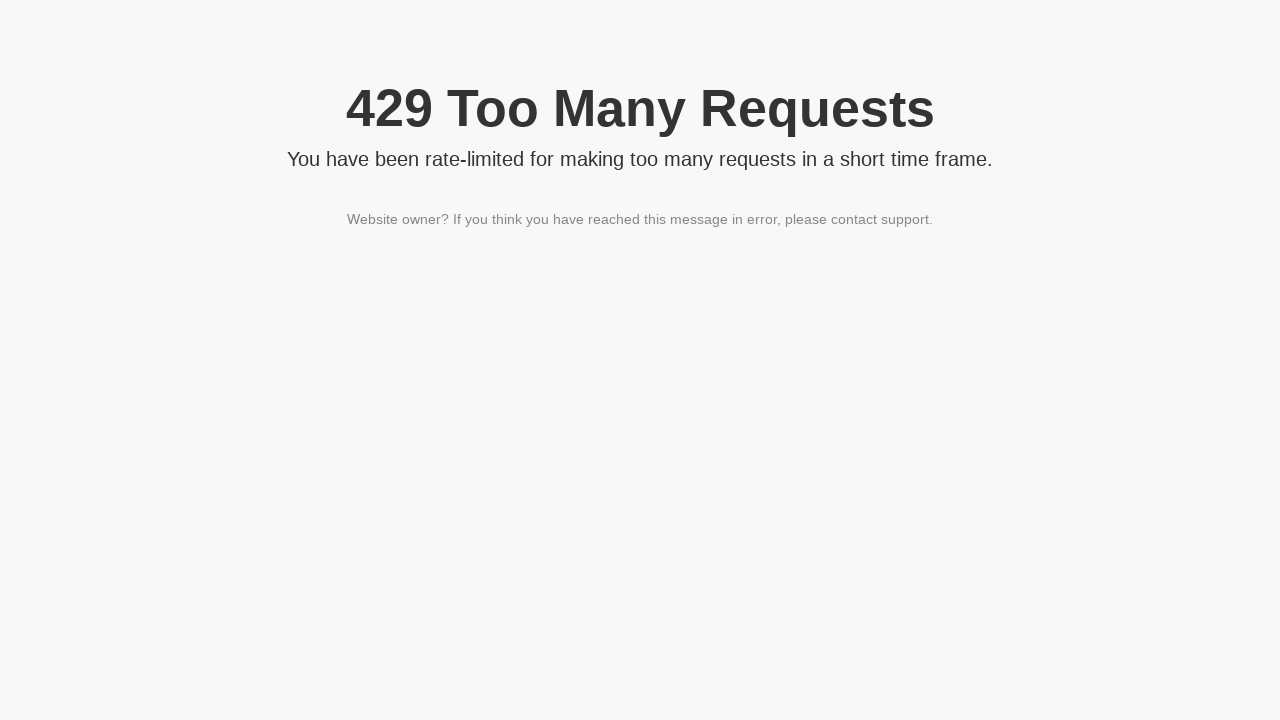